Tests a slow calculator with progress tracking by setting a 45-second delay, clicking buttons 7, +, 8, = in sequence, and verifying the result equals 15.

Starting URL: https://bonigarcia.dev/selenium-webdriver-java/slow-calculator.html

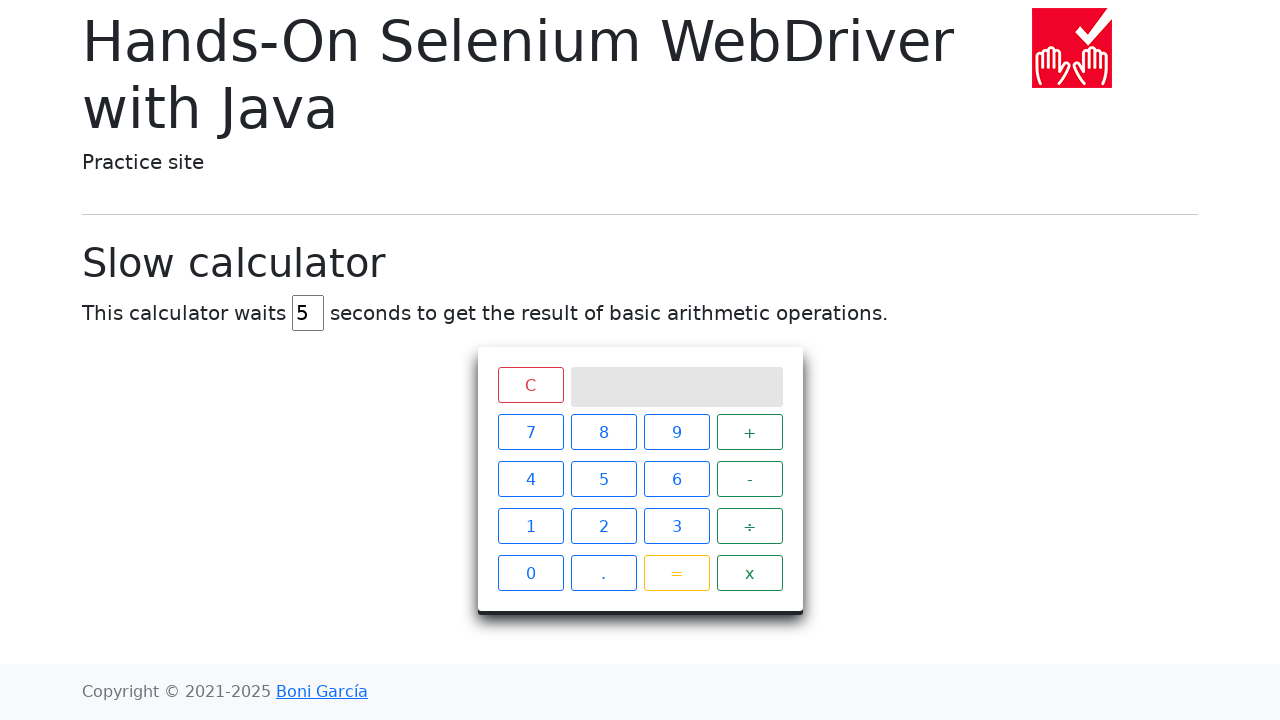

Waited for delay input field to load
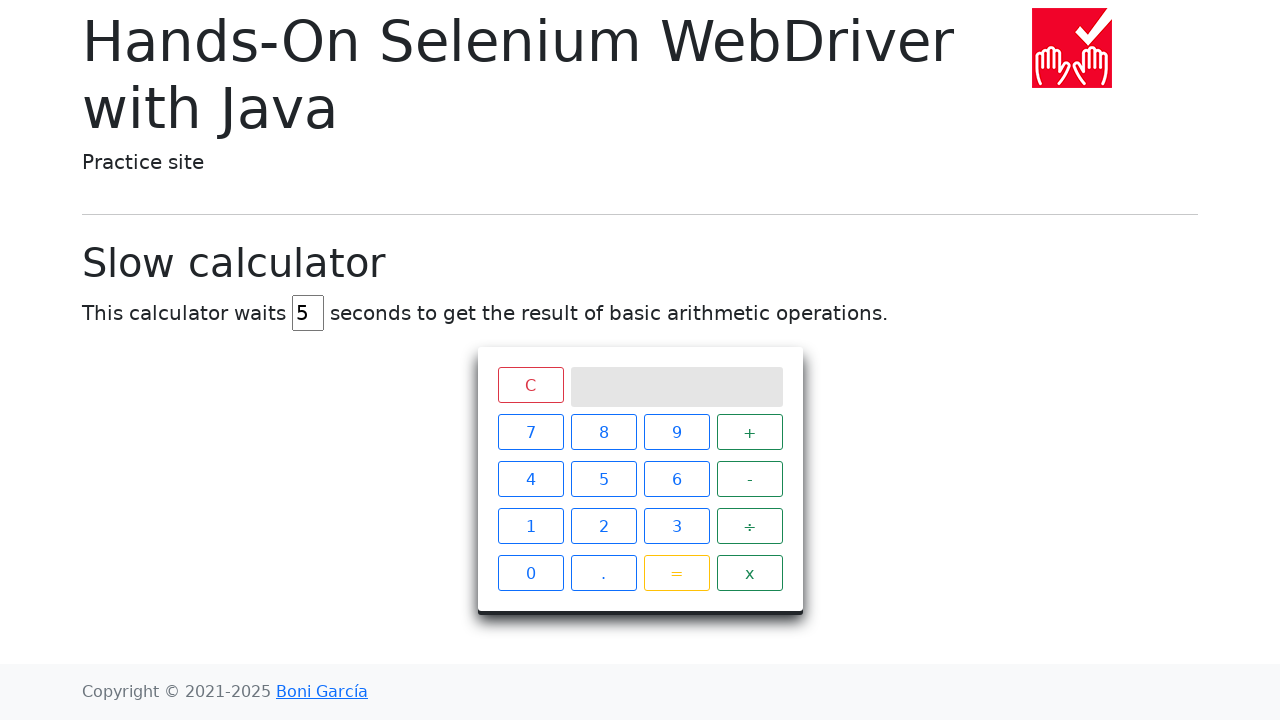

Cleared delay input field on #delay
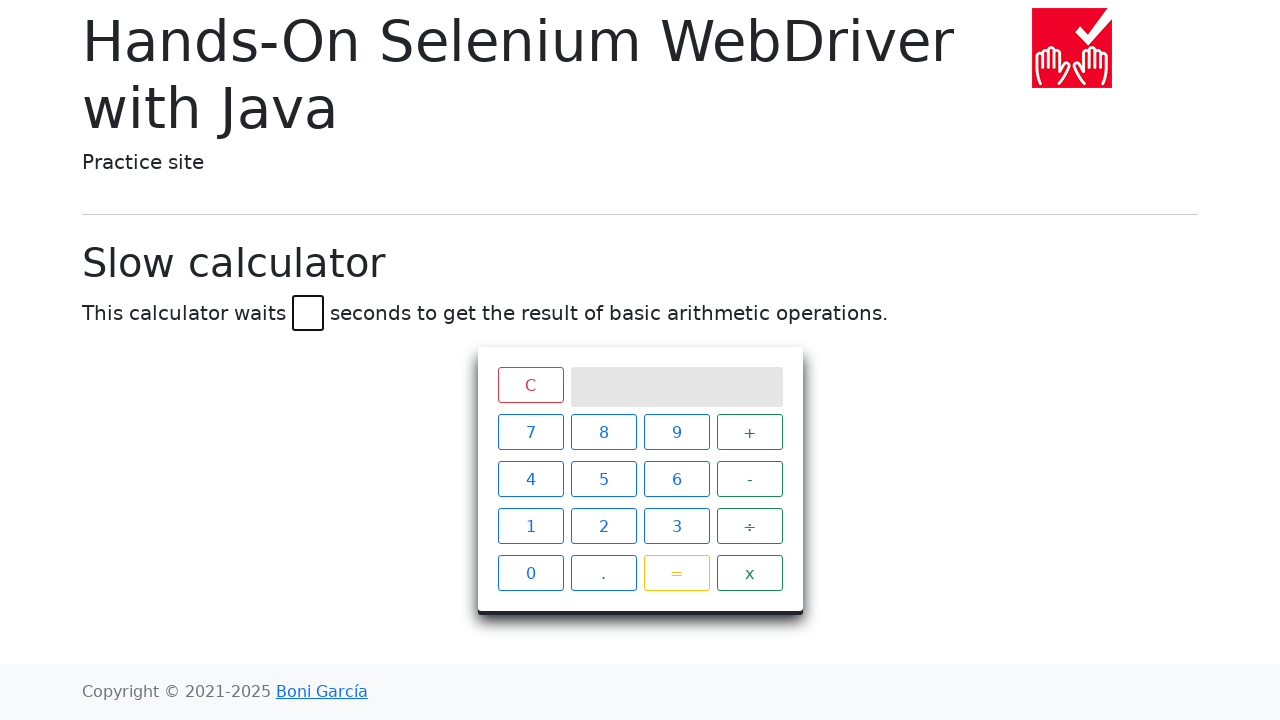

Set delay to 45 seconds on #delay
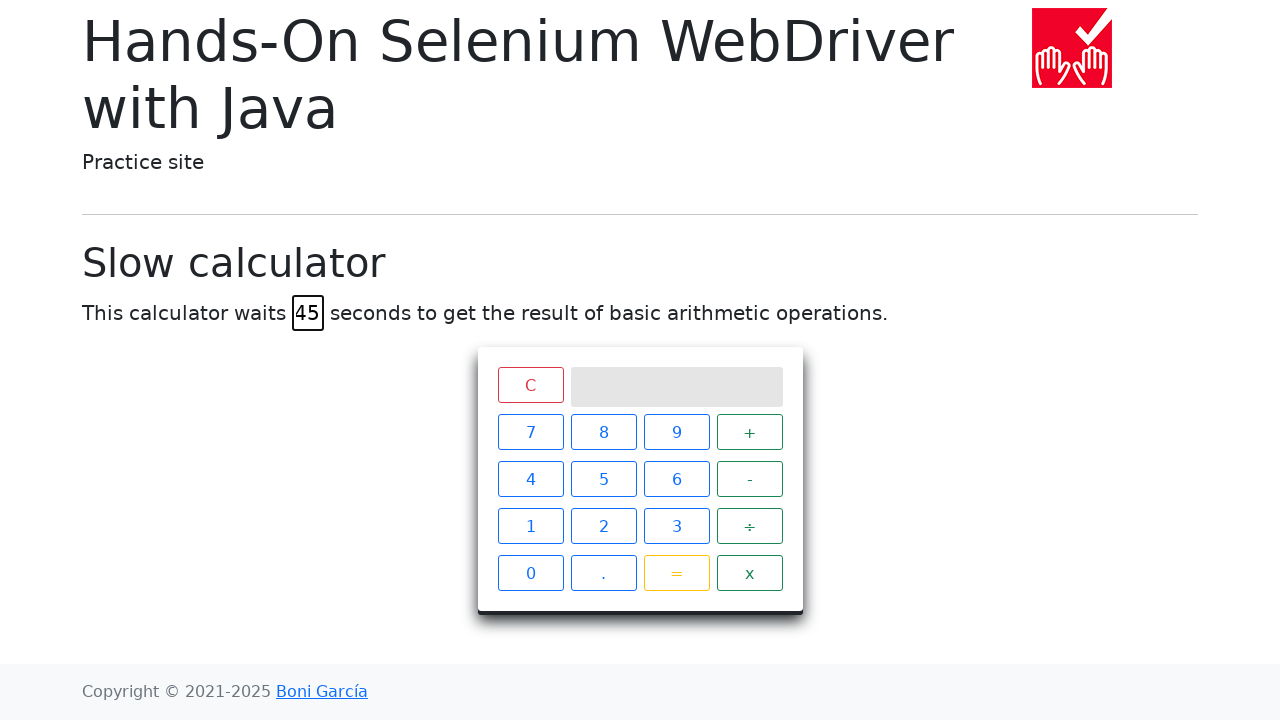

Clicked calculator button '7' at (530, 432) on //span[text()='7']
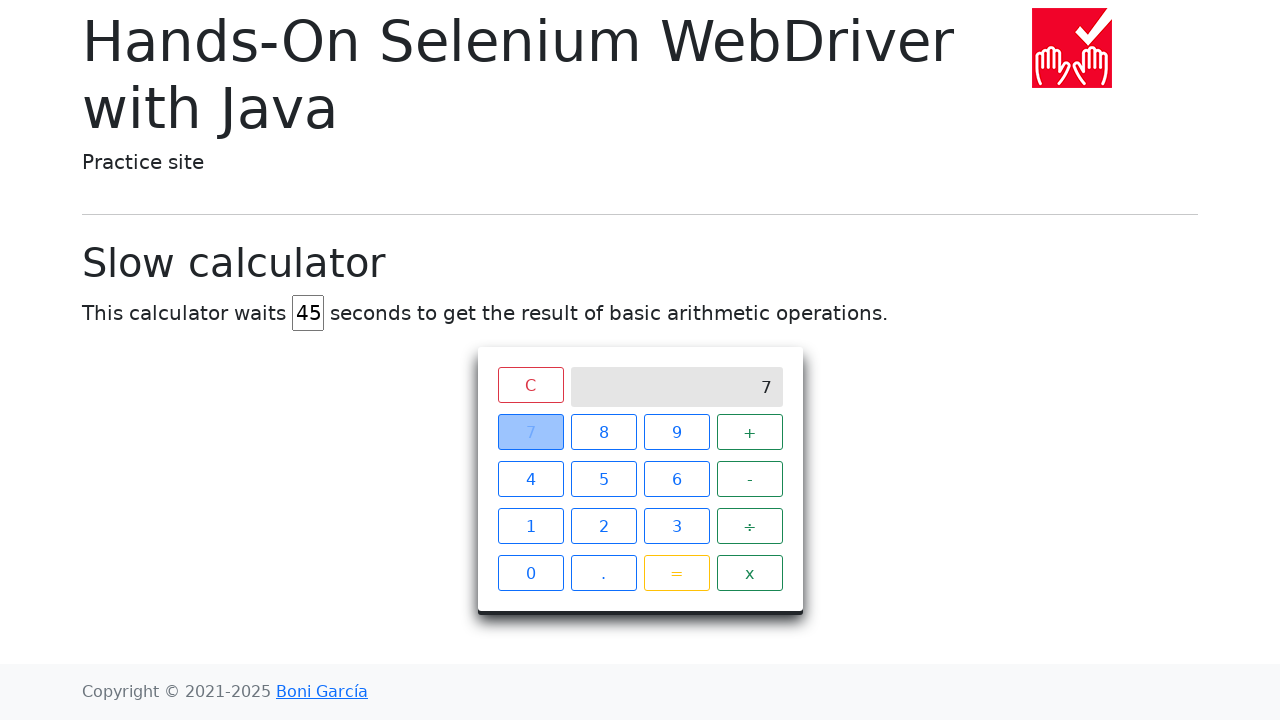

Clicked calculator button '+' at (750, 432) on //span[text()='+']
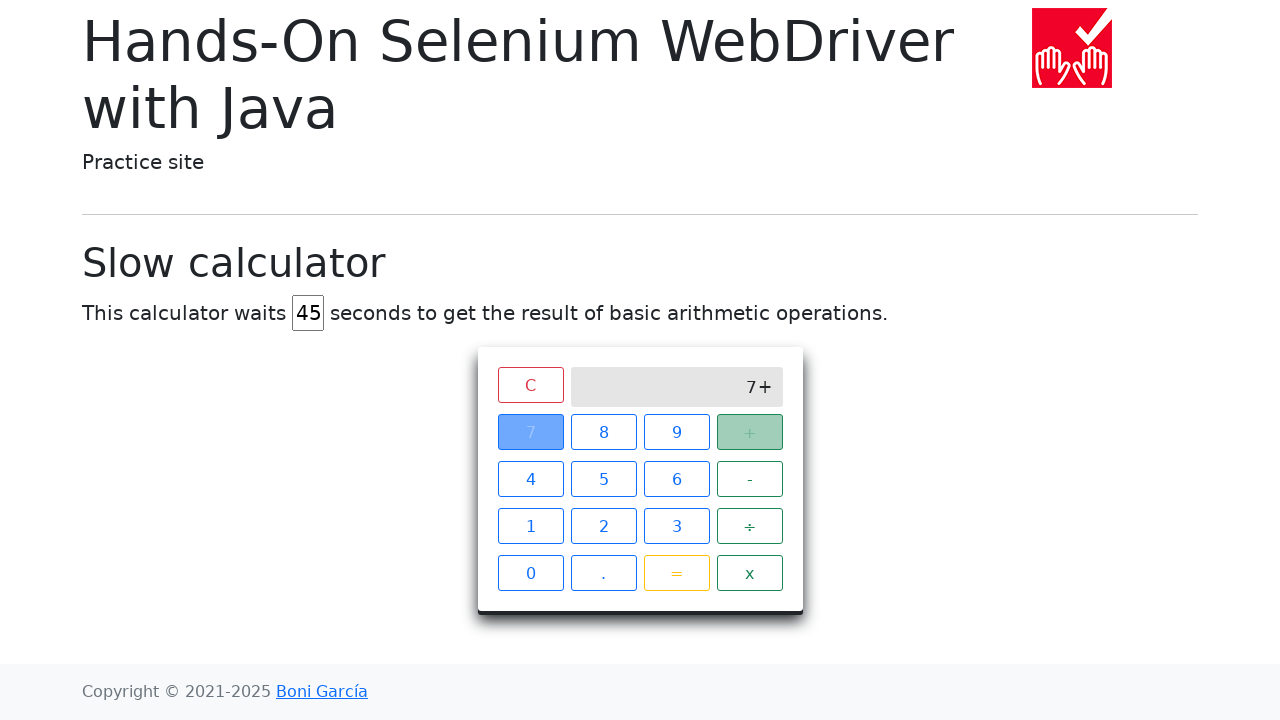

Clicked calculator button '8' at (604, 432) on //span[text()='8']
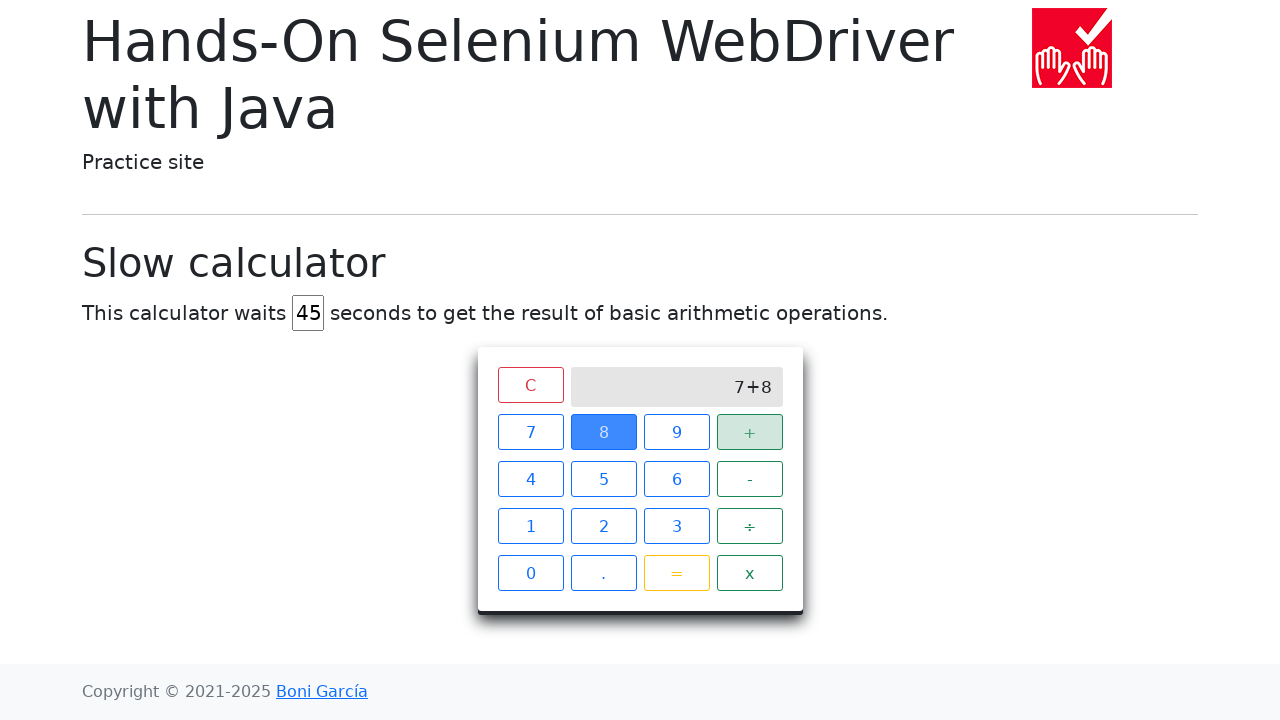

Clicked calculator button '=' at (676, 573) on //span[text()='=']
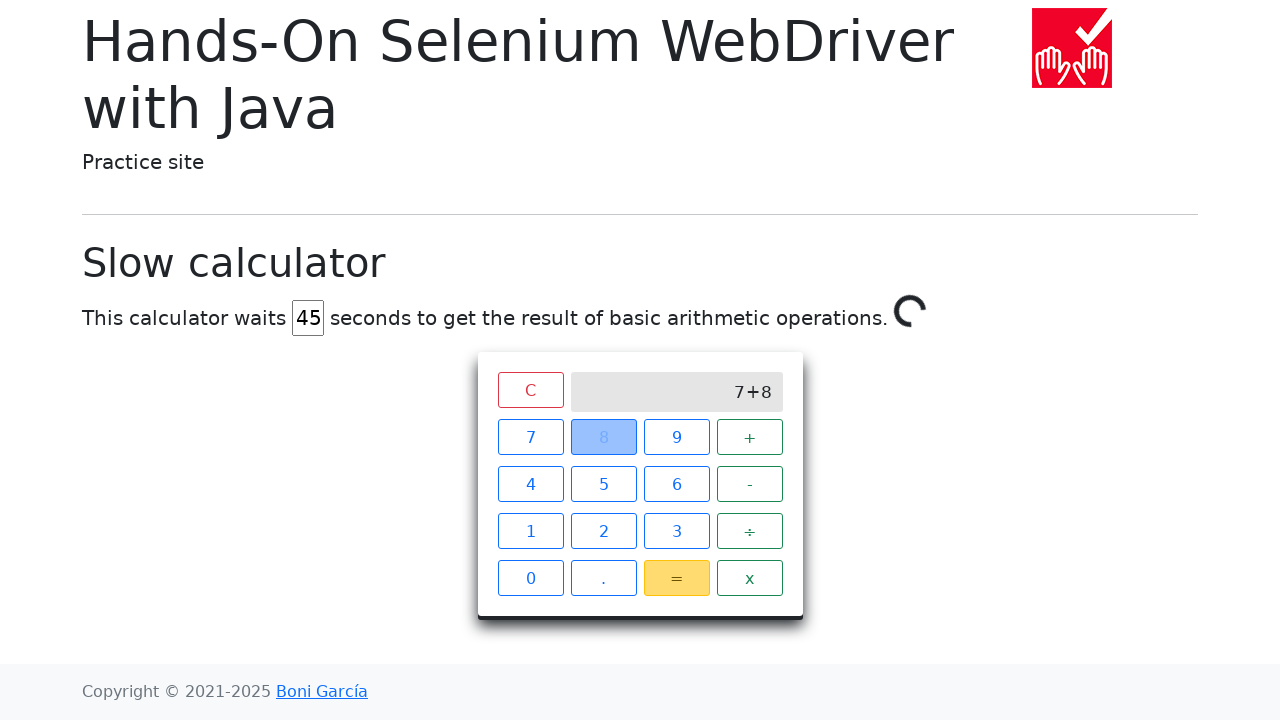

Verified calculation result equals 15 on screen
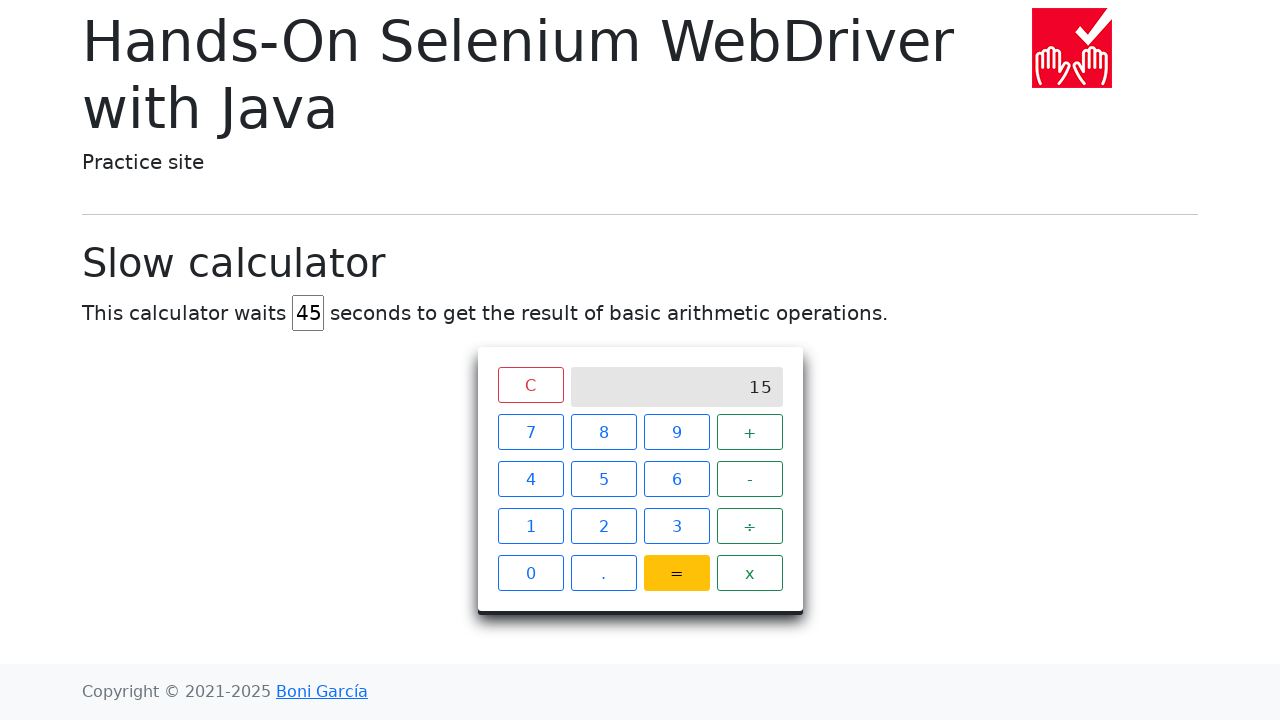

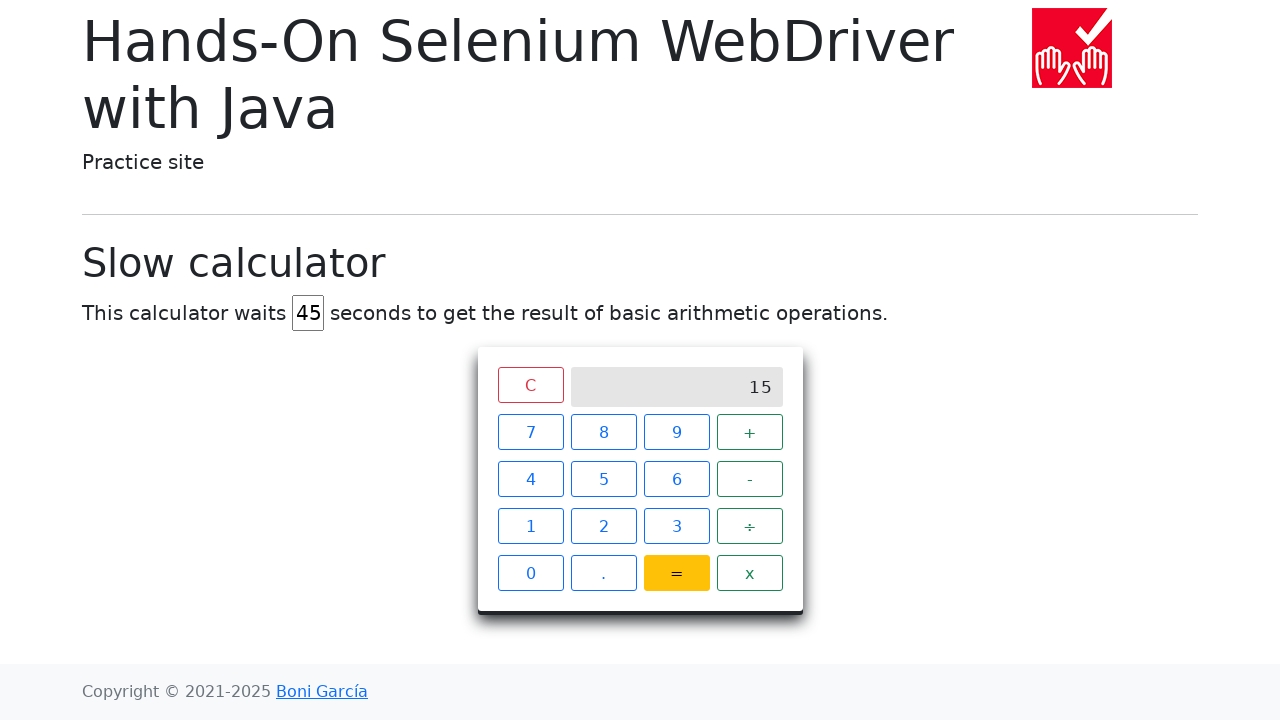